Tests an A/B testing page by waiting for the header to load and verifying that the page content matches the expected text for either variation A or variation B.

Starting URL: https://bonigarcia.dev/selenium-webdriver-java/ab-testing.html

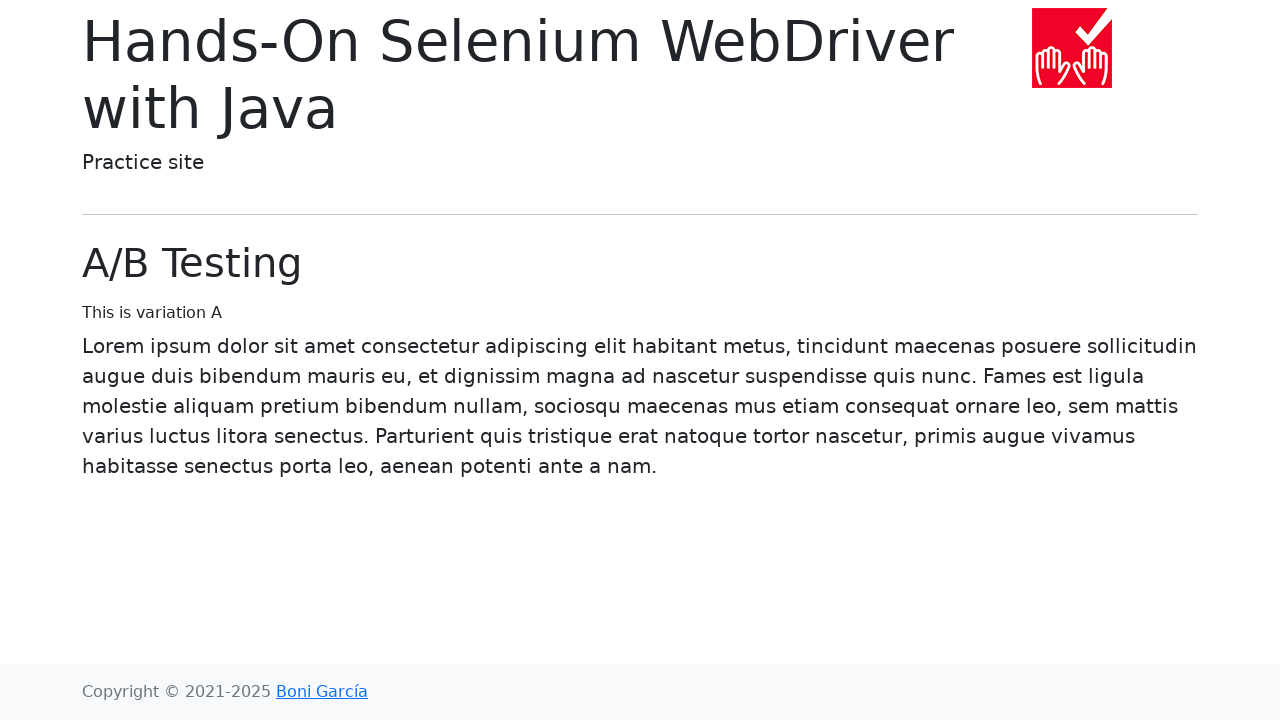

Navigated to A/B testing page
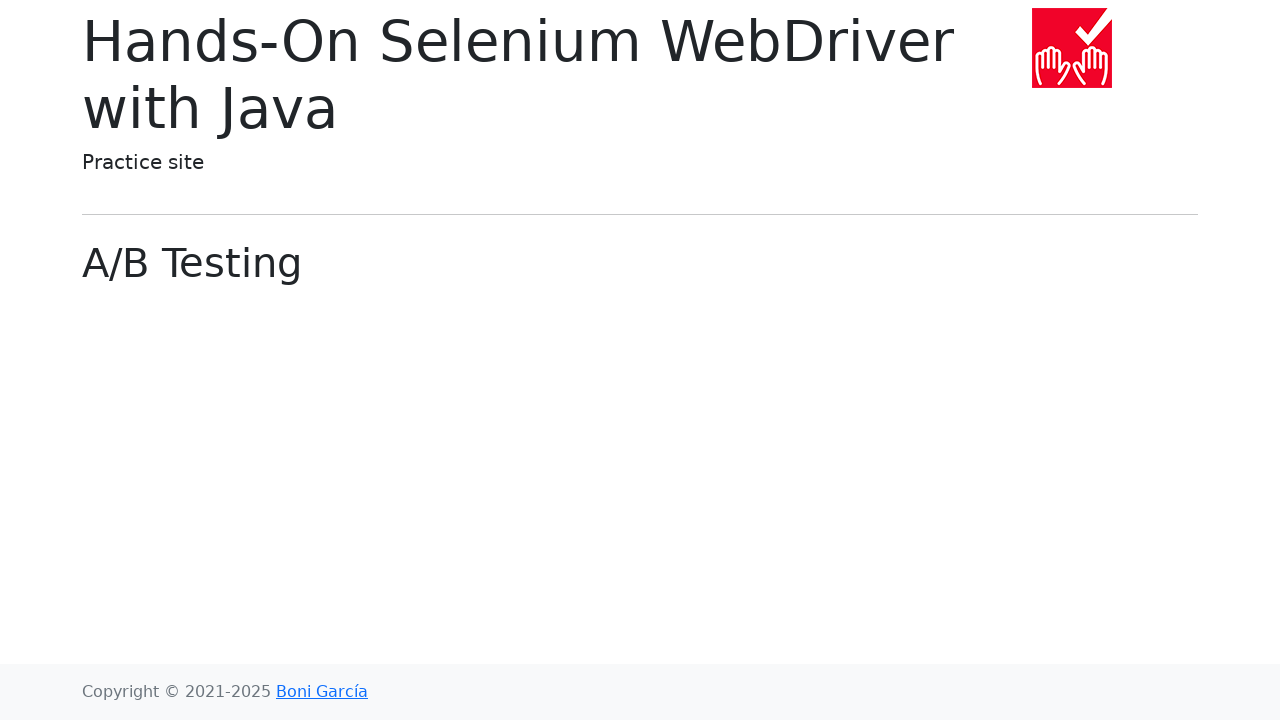

Header element loaded
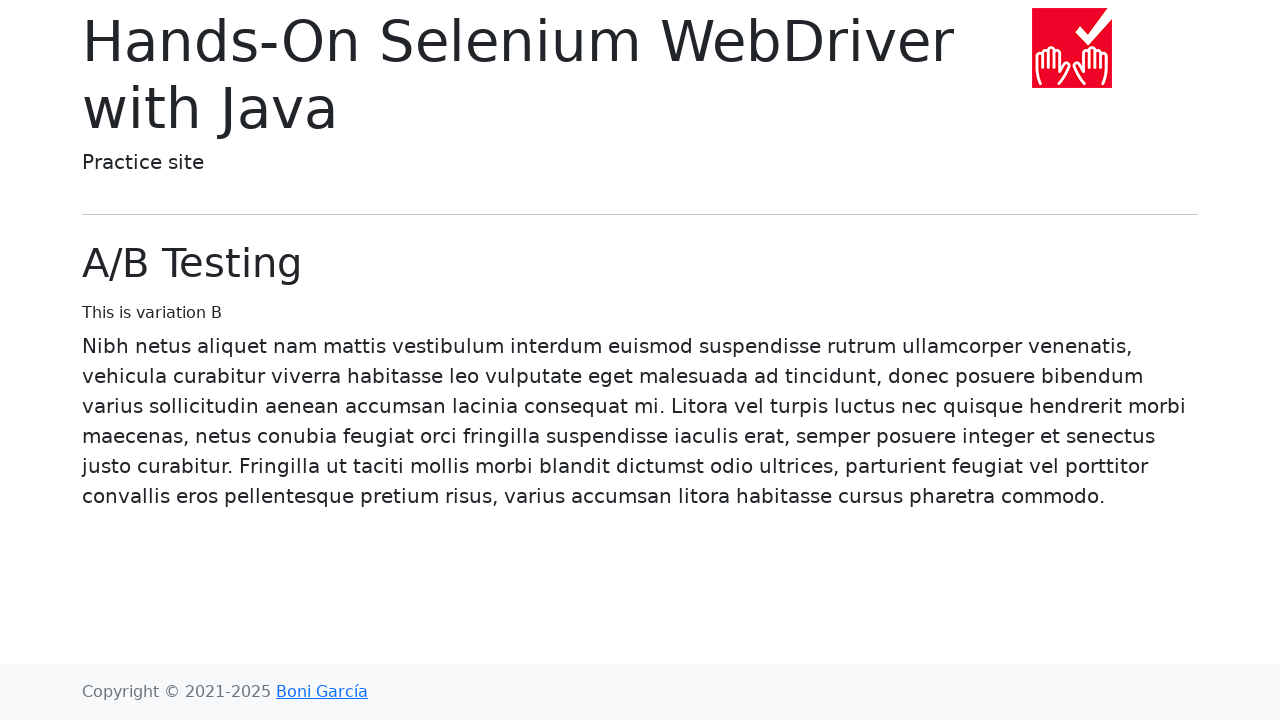

Retrieved header text content
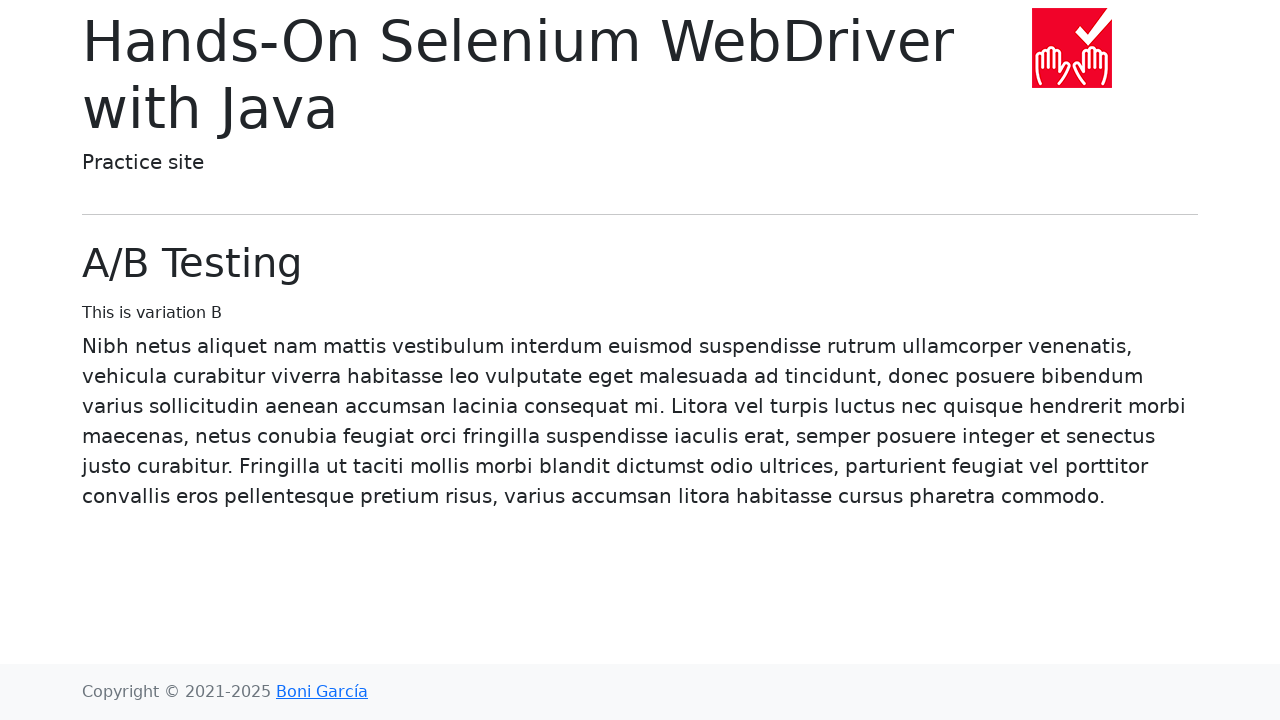

Retrieved body text content
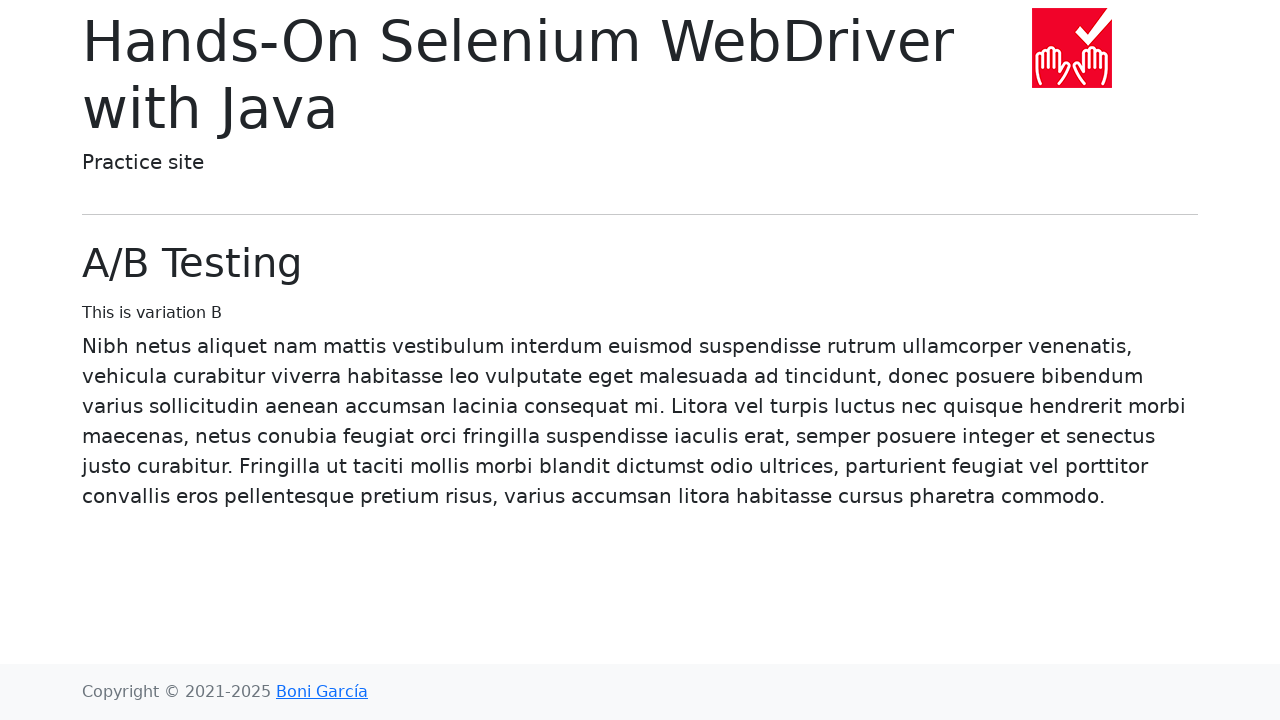

Verified variation B: 'Nibh netus' text found in body
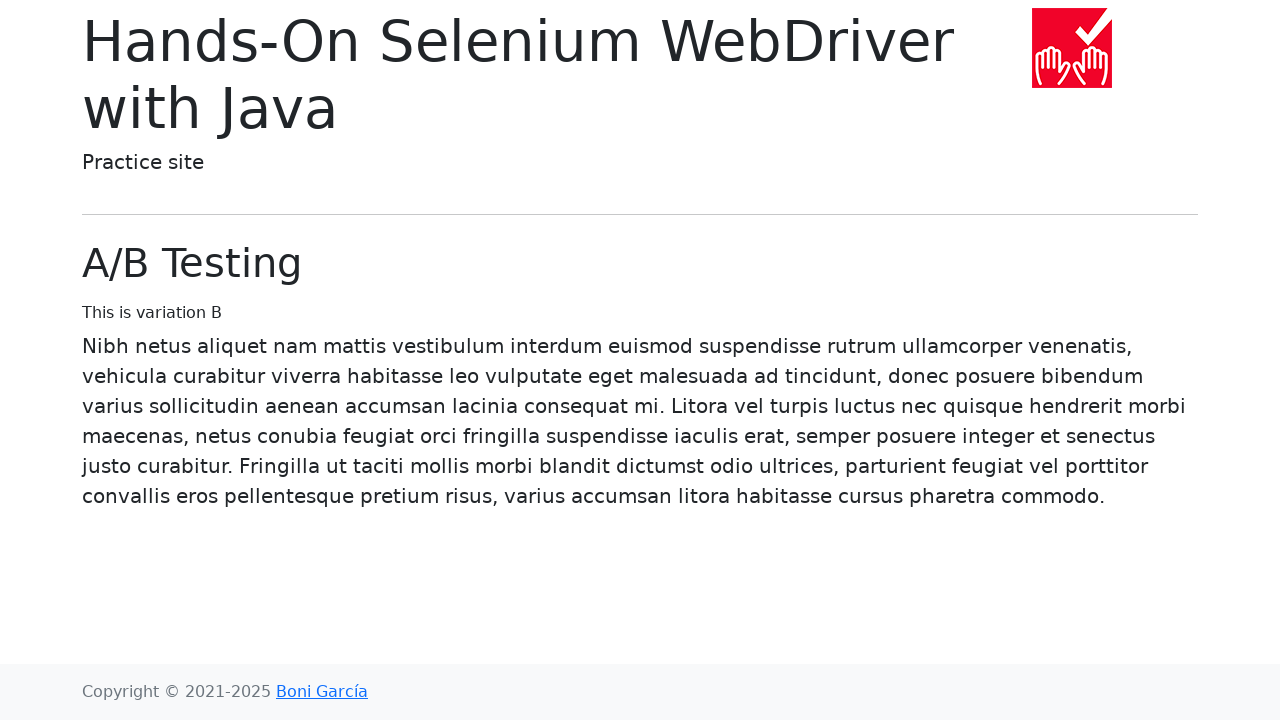

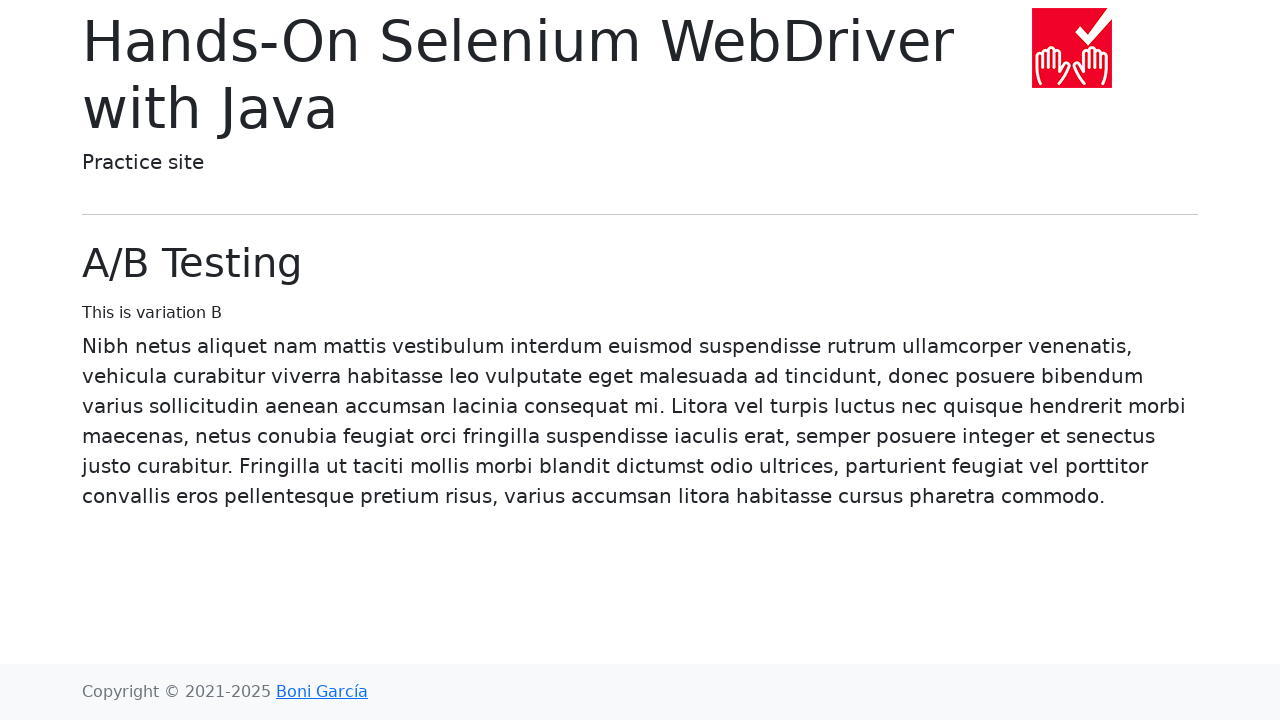